Tests W3Schools JavaScript prompt example by switching to an iframe, triggering a prompt alert, entering text, and accepting it

Starting URL: https://www.w3schools.com/js/tryit.asp?filename=tryjs_prompt

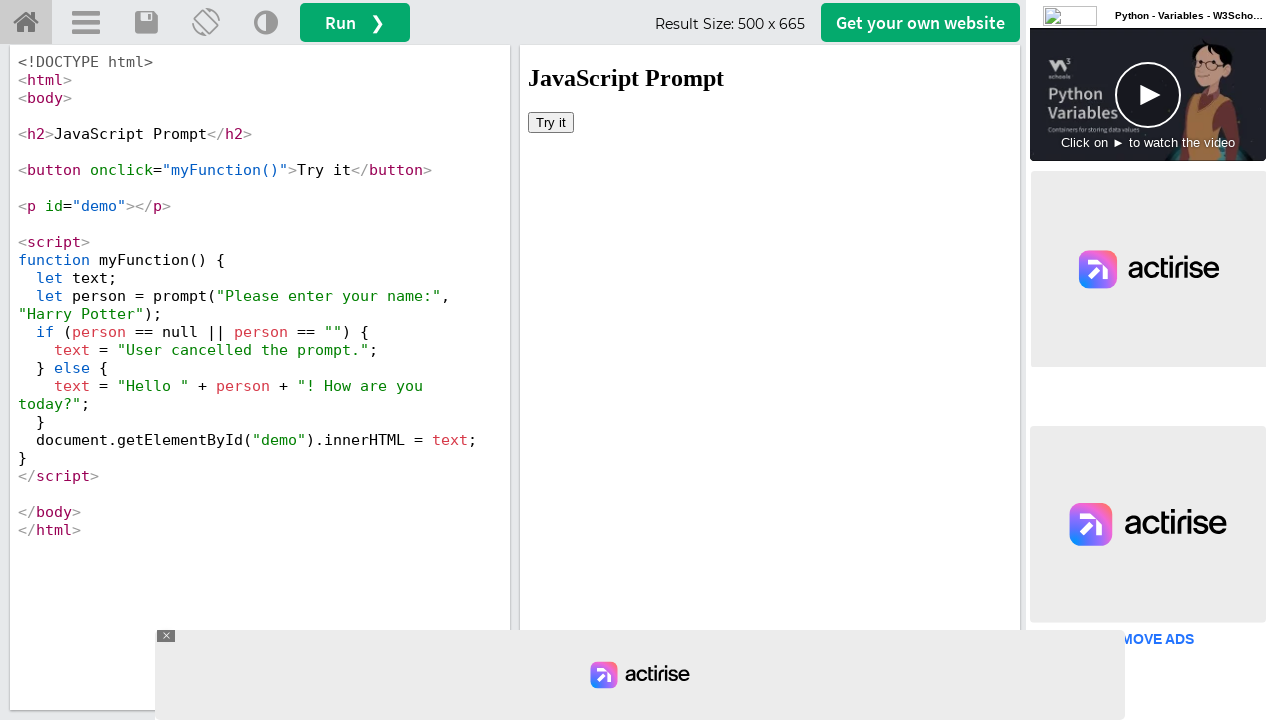

Located iframe with ID 'iframeResult' containing the JavaScript prompt example
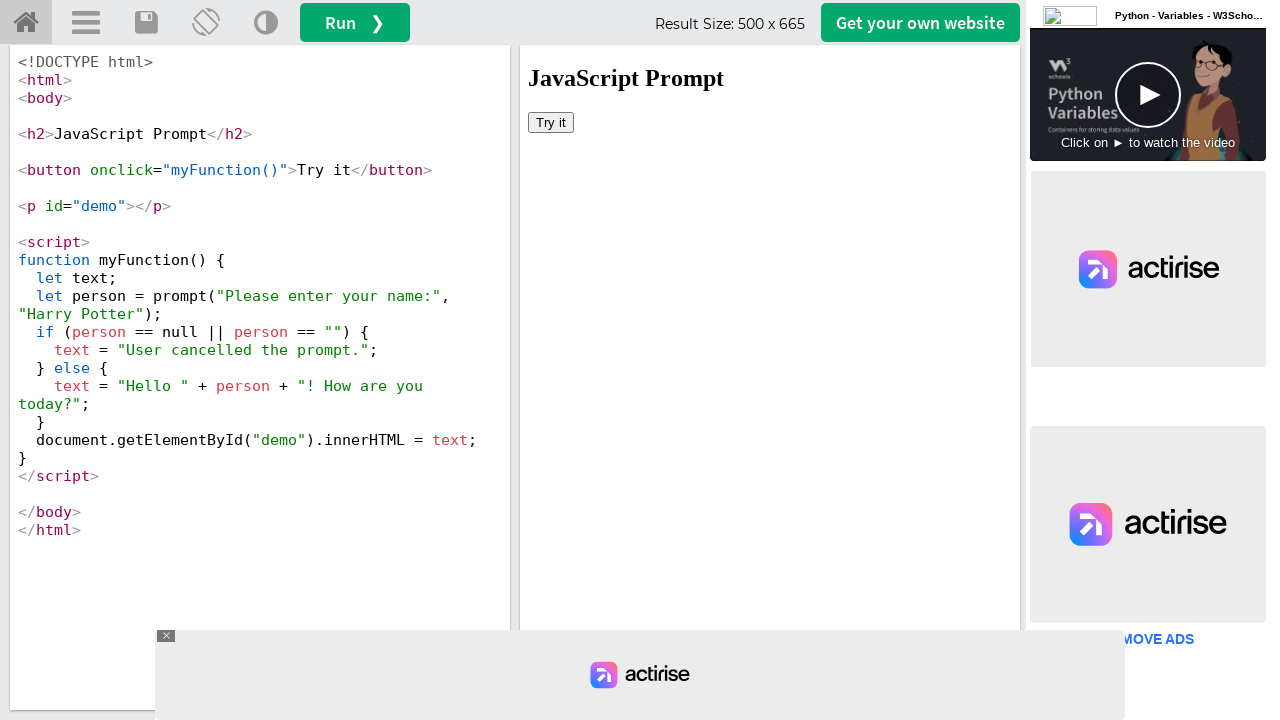

Clicked 'Try it' button to trigger the prompt alert at (551, 122) on #iframeResult >> internal:control=enter-frame >> button:has-text('Try it')
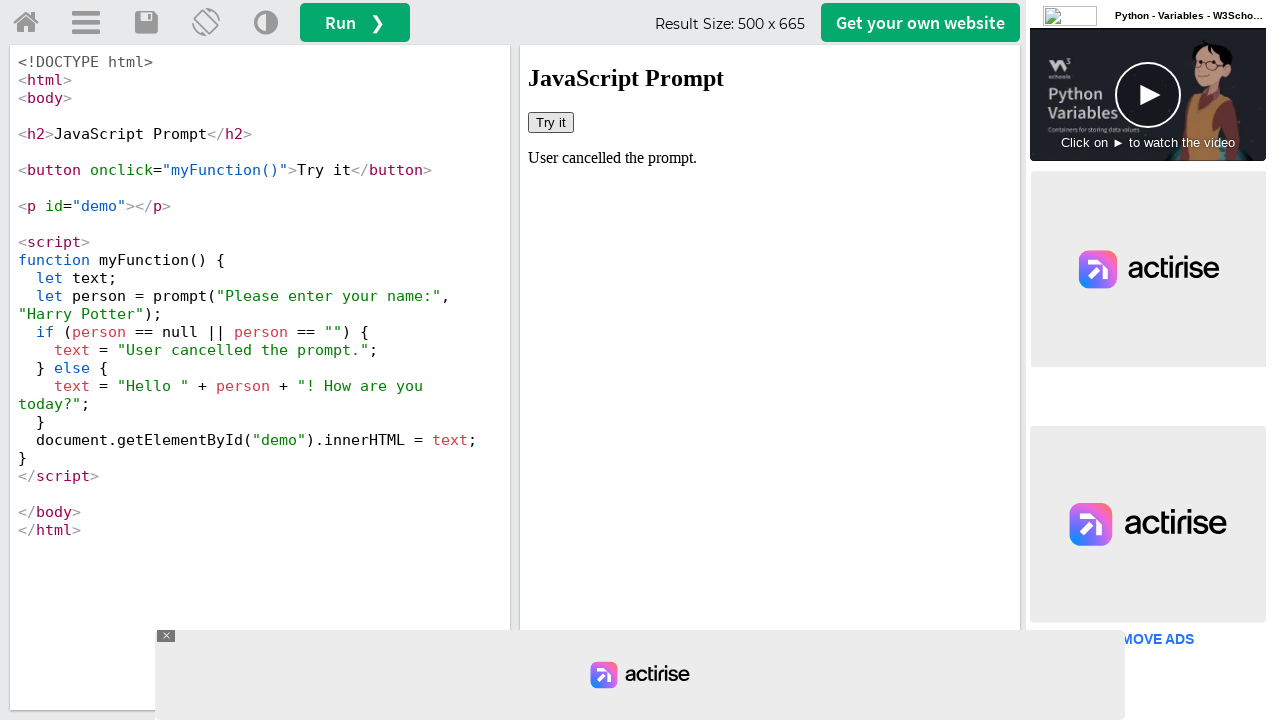

Set up dialog handler to accept prompt with text 'Vinoth'
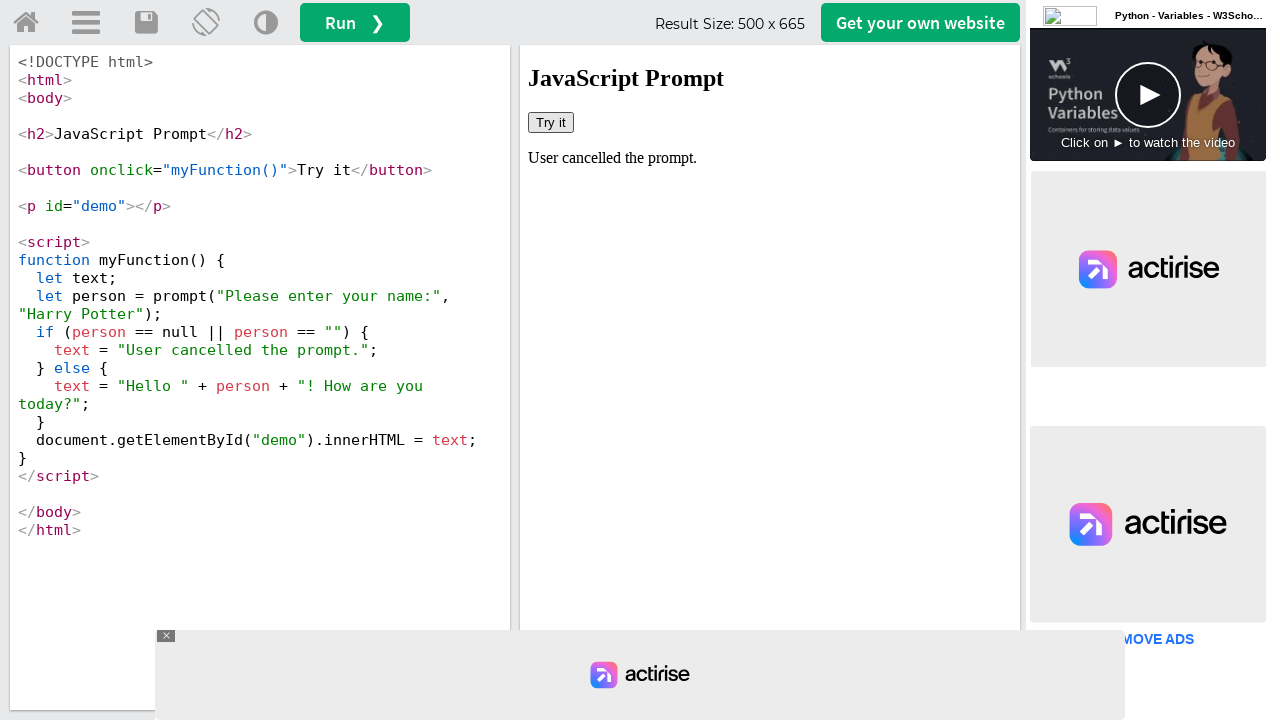

Waited 1000ms for dialog to be processed
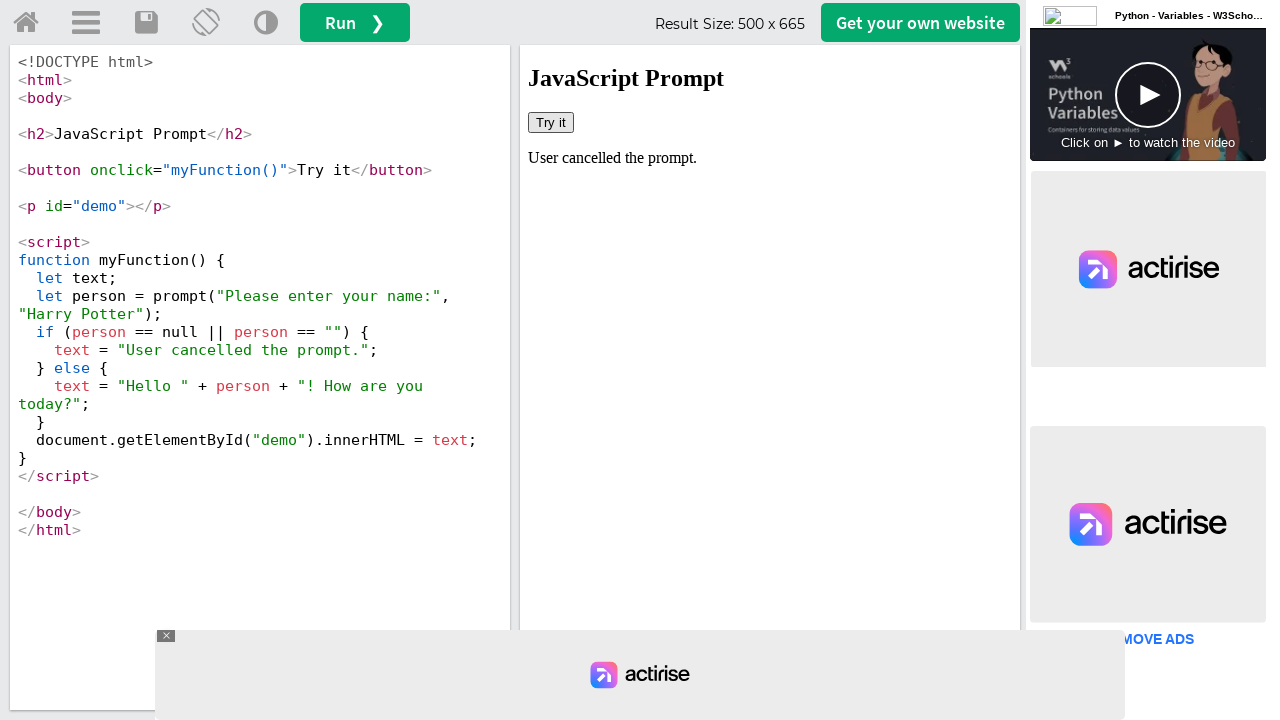

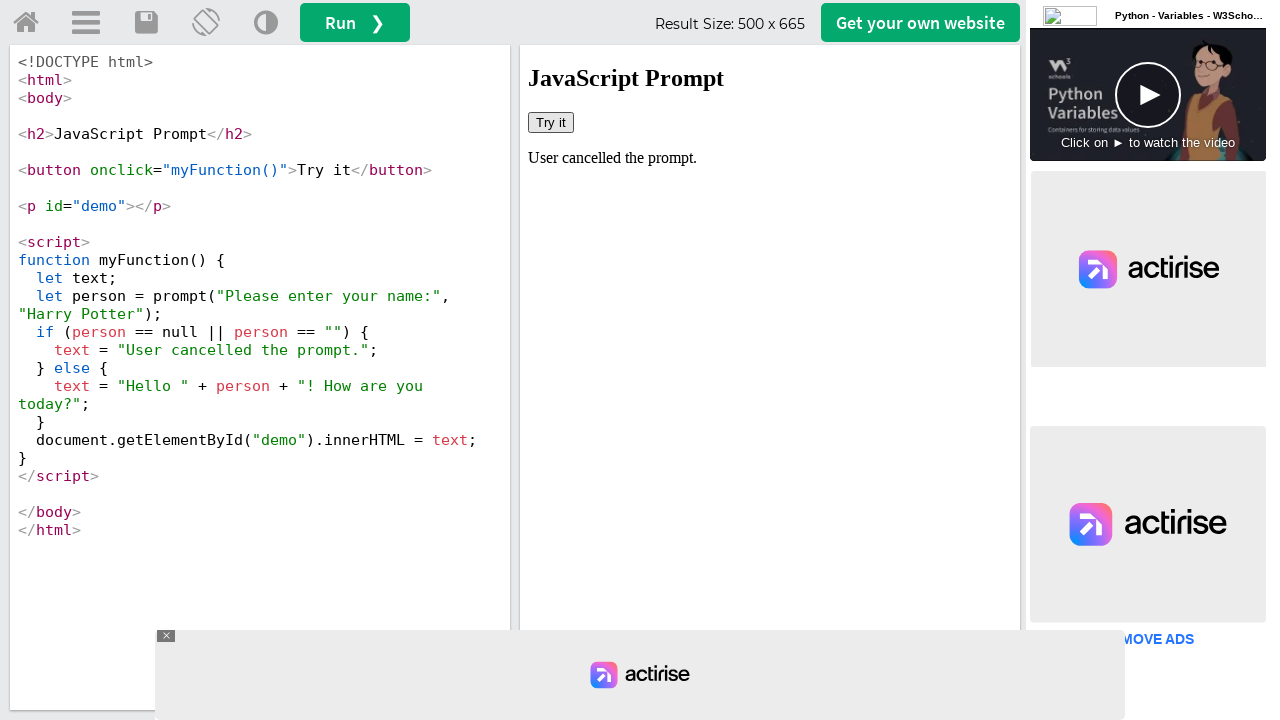